Tests navigation to the events page by clicking on the events menu item

Starting URL: http://irkutsk.holme.ru/

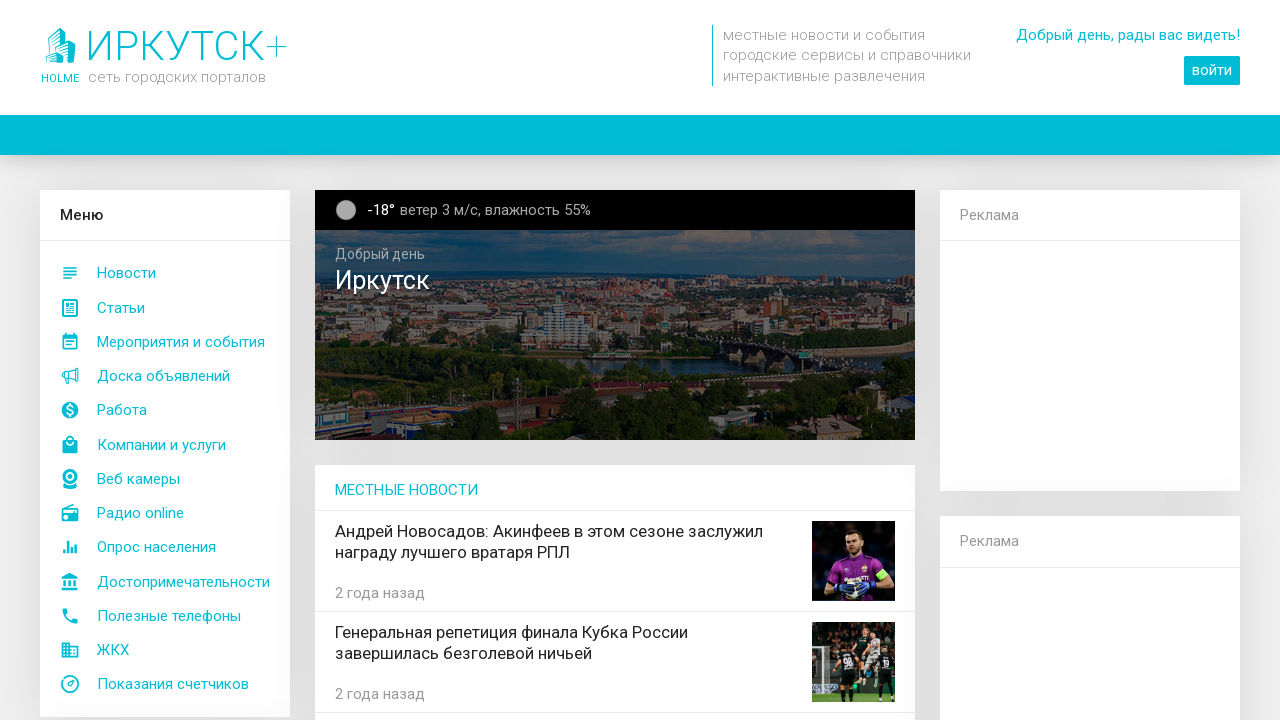

Clicked on events menu item at (165, 342) on xpath=//a[@id='mainMenuDesktop_afisha']
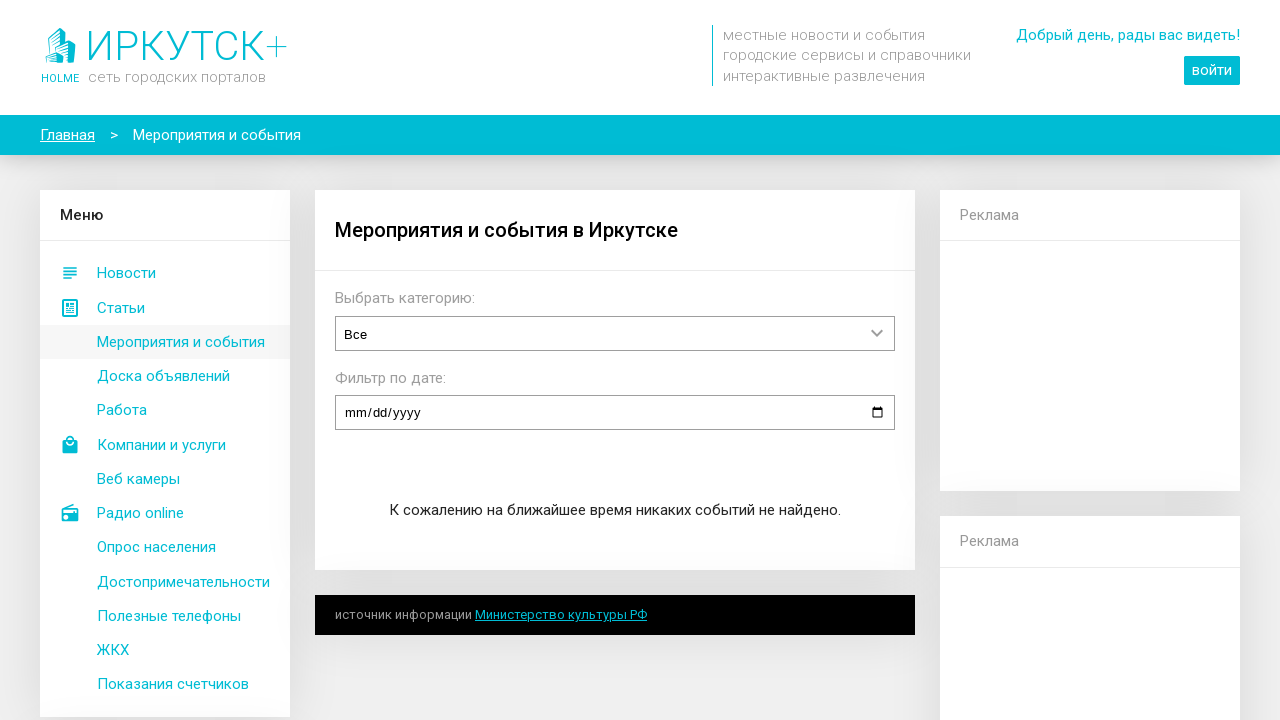

Events page header loaded successfully
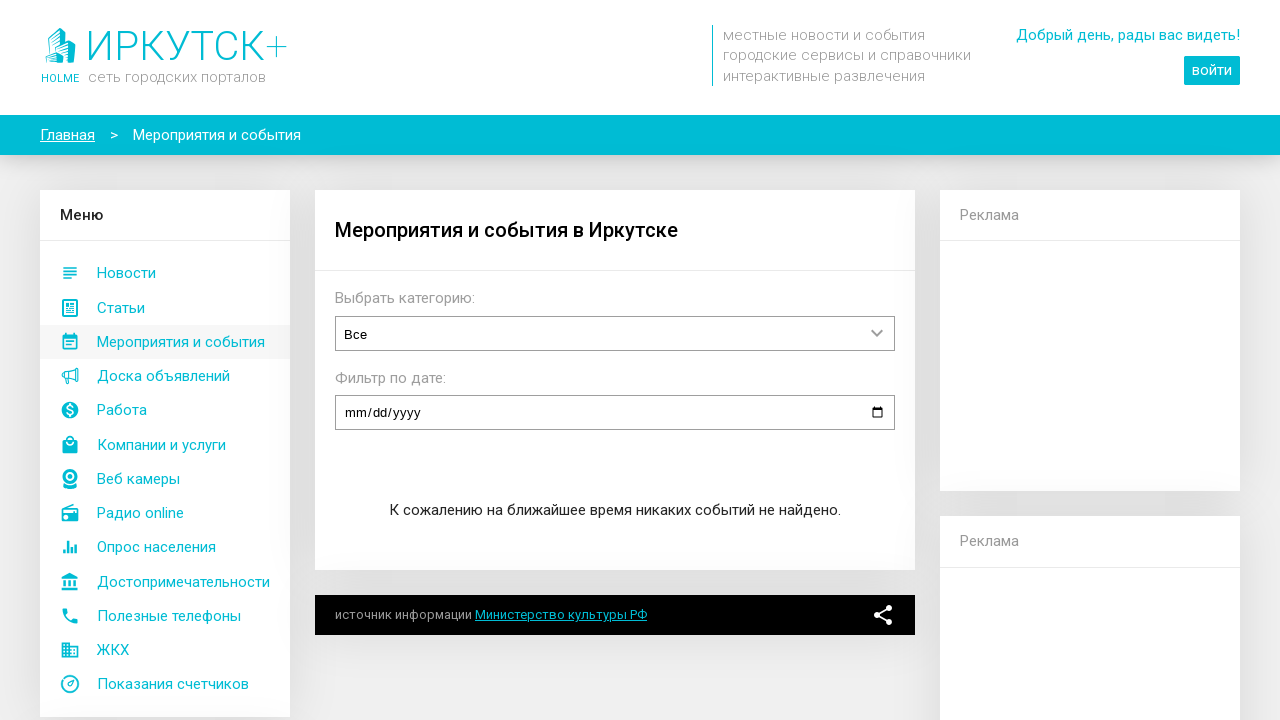

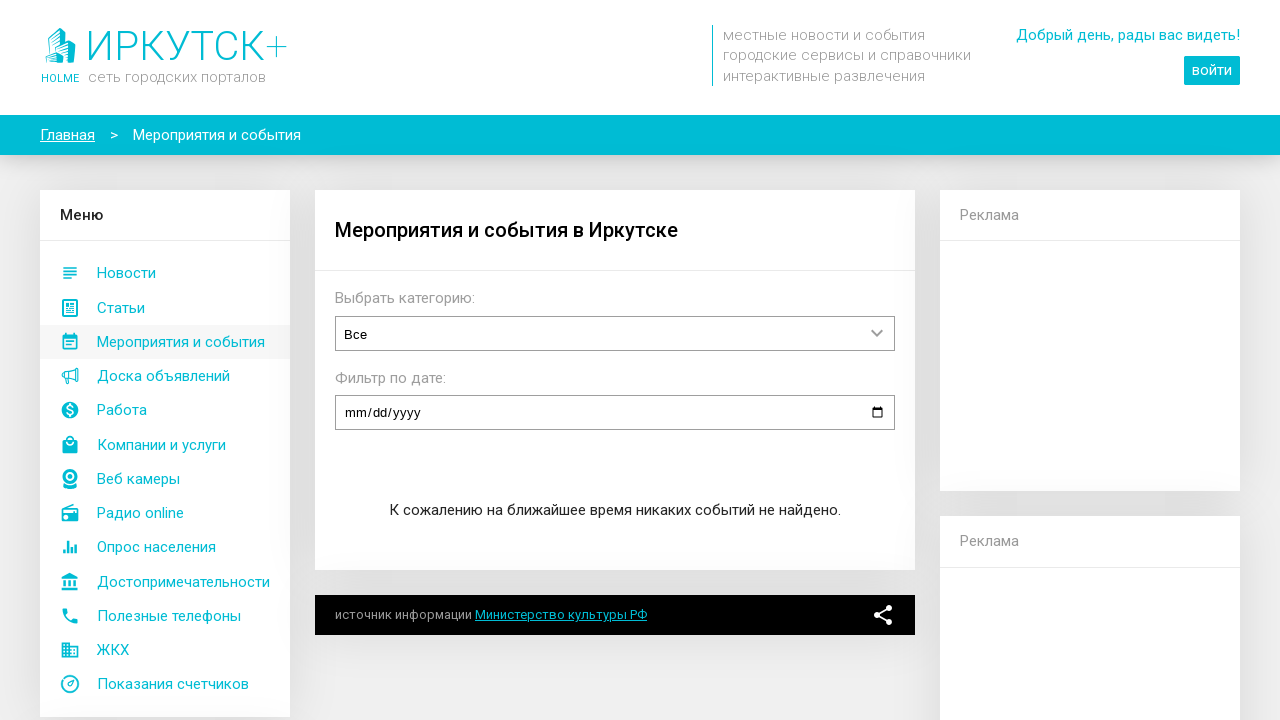